Tests window handling by navigating to a page with multiple windows, opening a new window, switching between parent and child windows to verify content in each

Starting URL: https://the-internet.herokuapp.com/

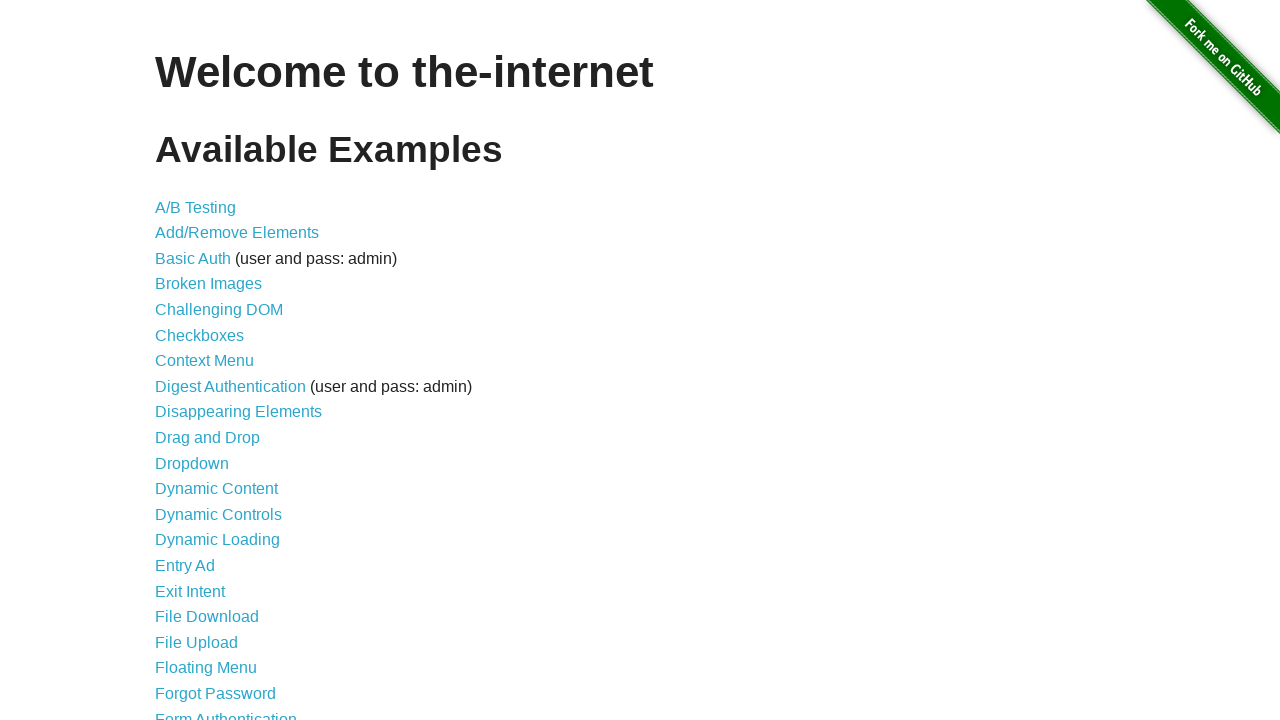

Clicked on 'Multiple Windows' link at (218, 369) on xpath=//a[text()='Multiple Windows']
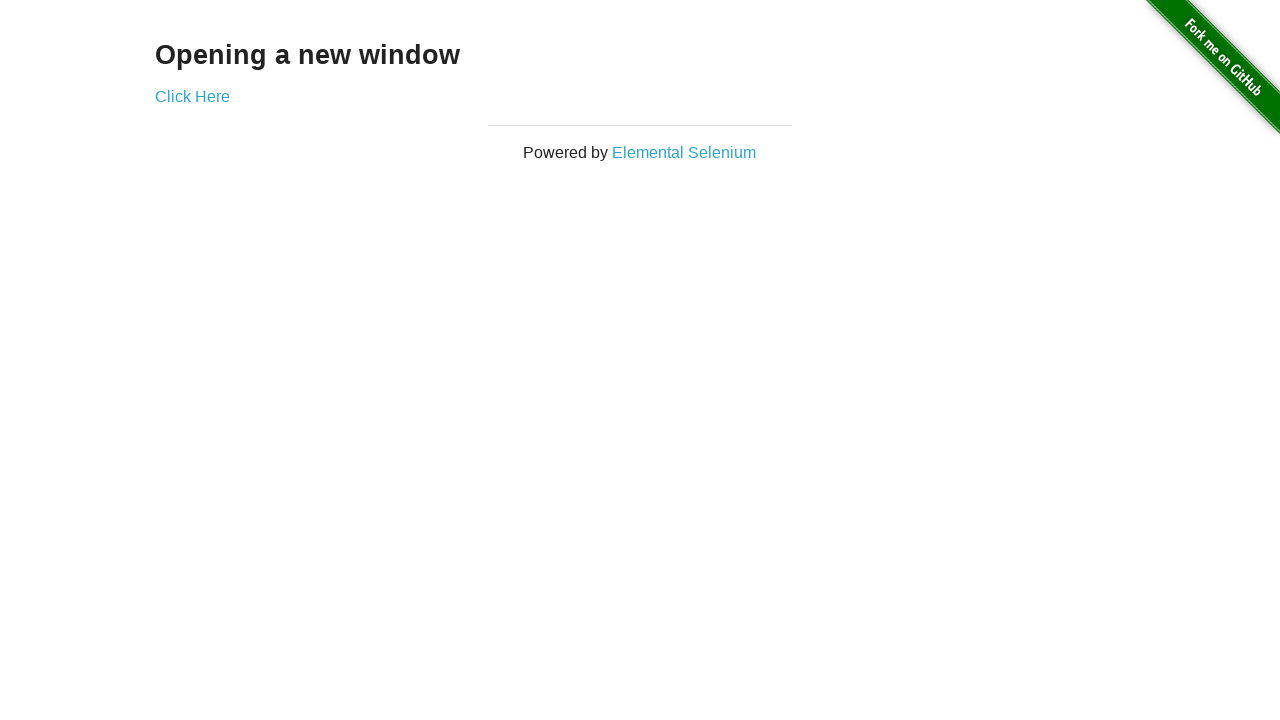

Opened new window by clicking 'Click Here' link at (192, 96) on a:has-text('Click Here')
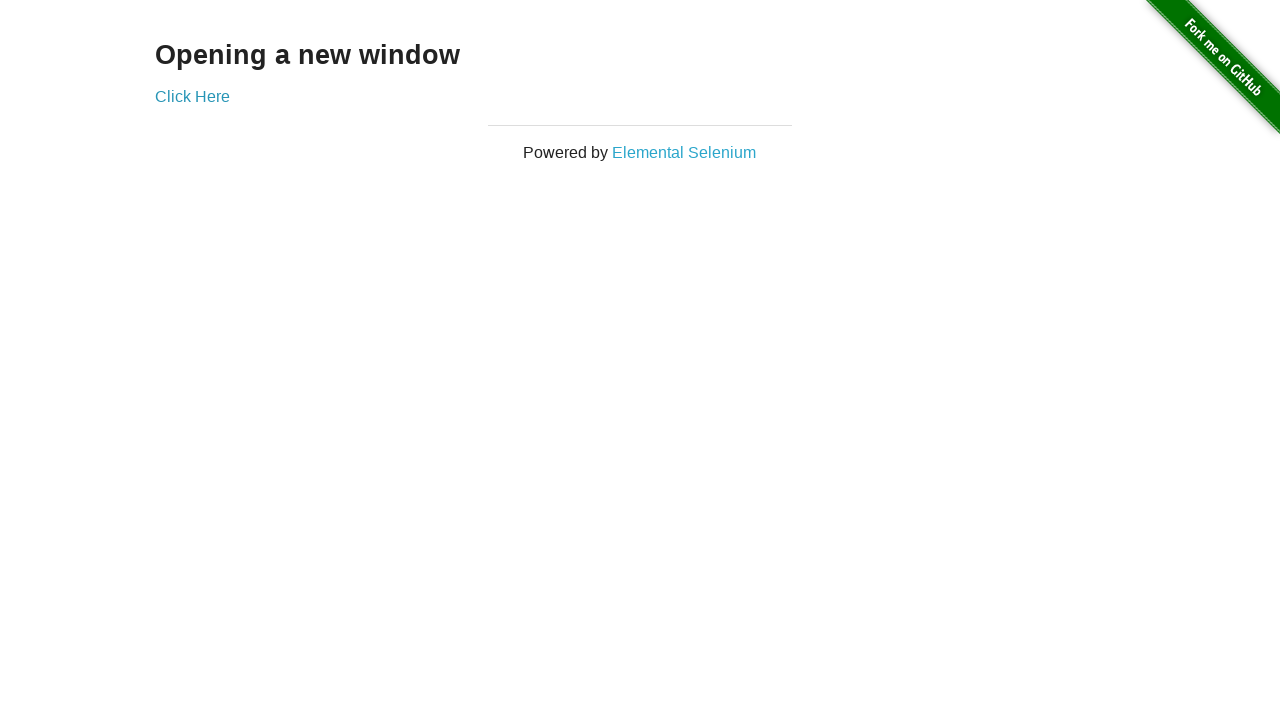

Retrieved text from new window: '
  New Window
'
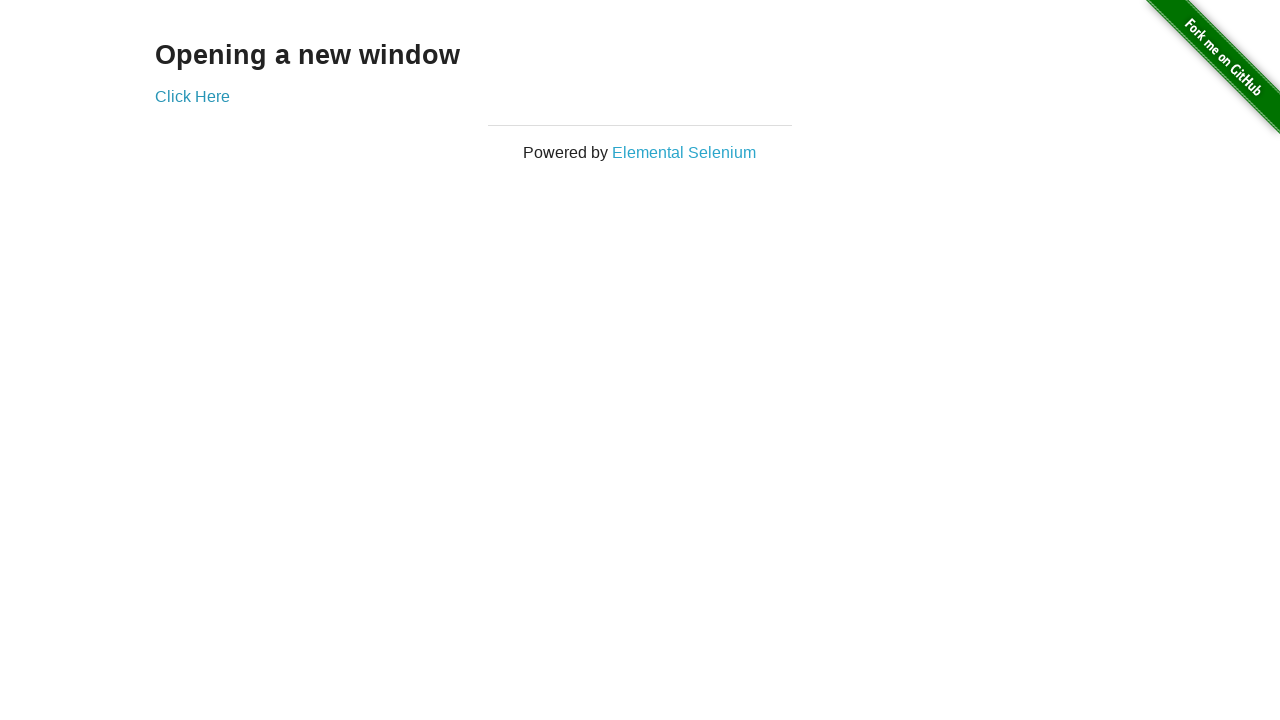

Retrieved text from original window: 'Opening a new window'
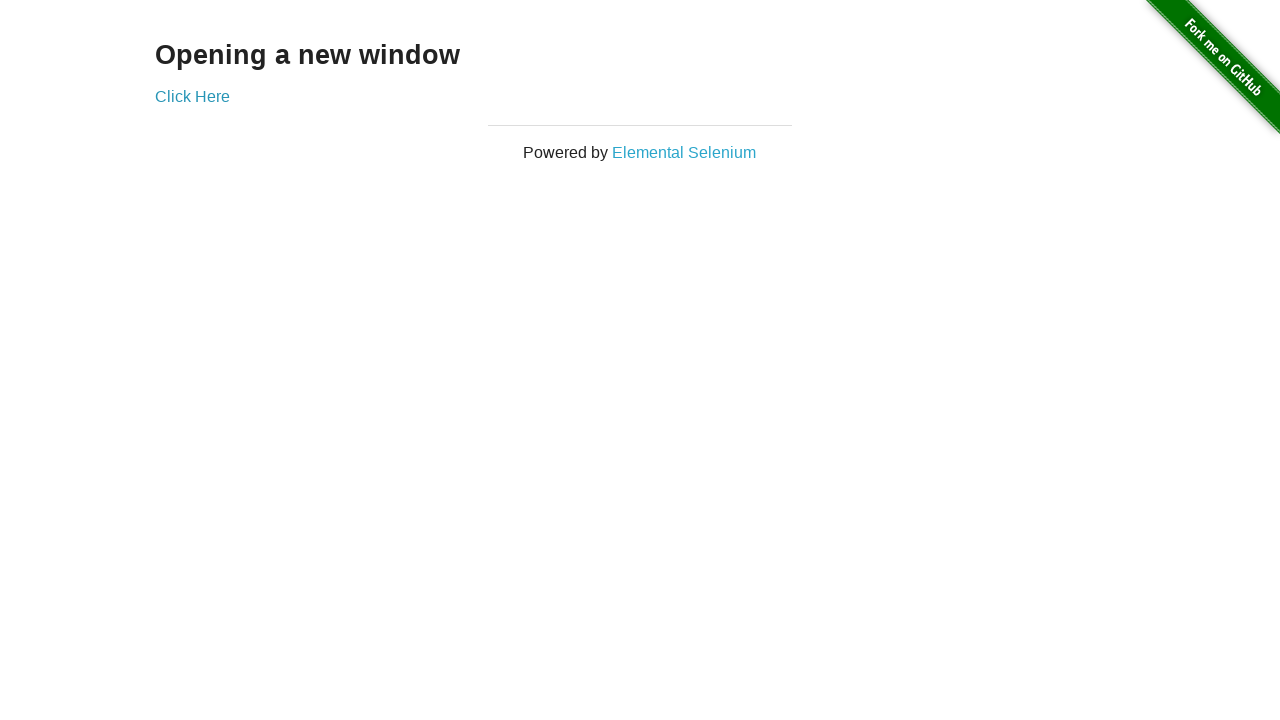

Closed new window
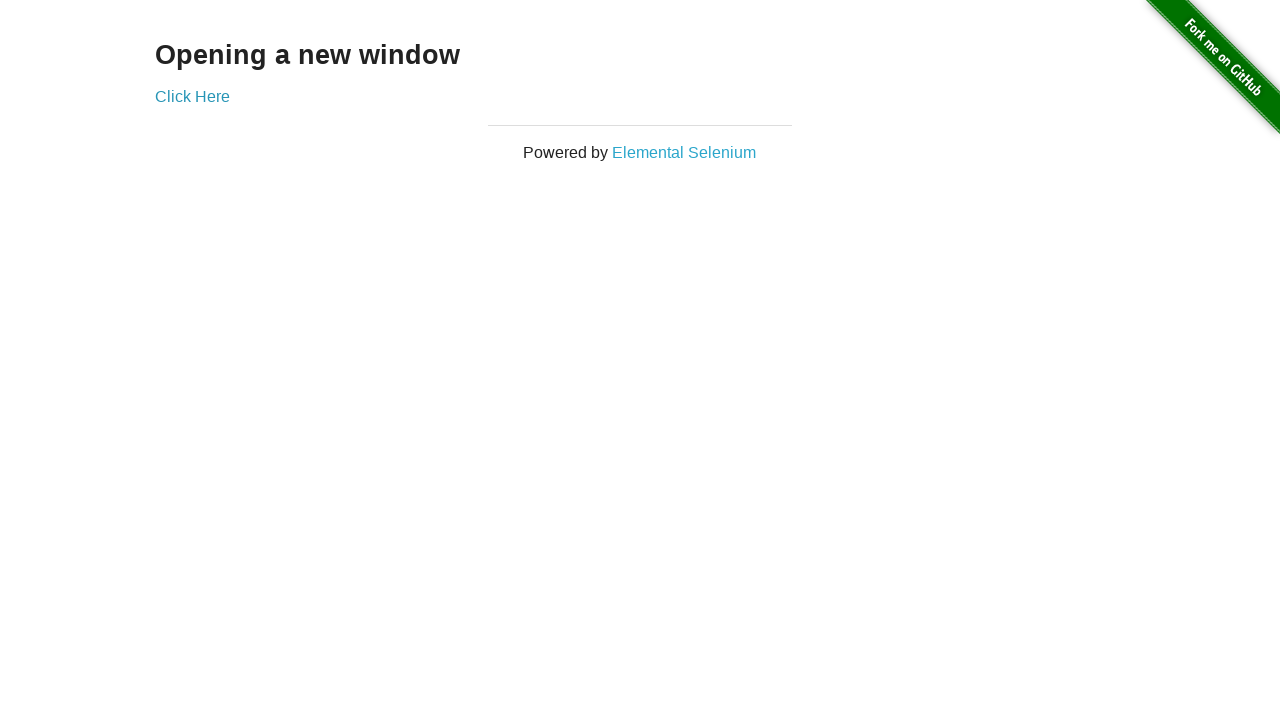

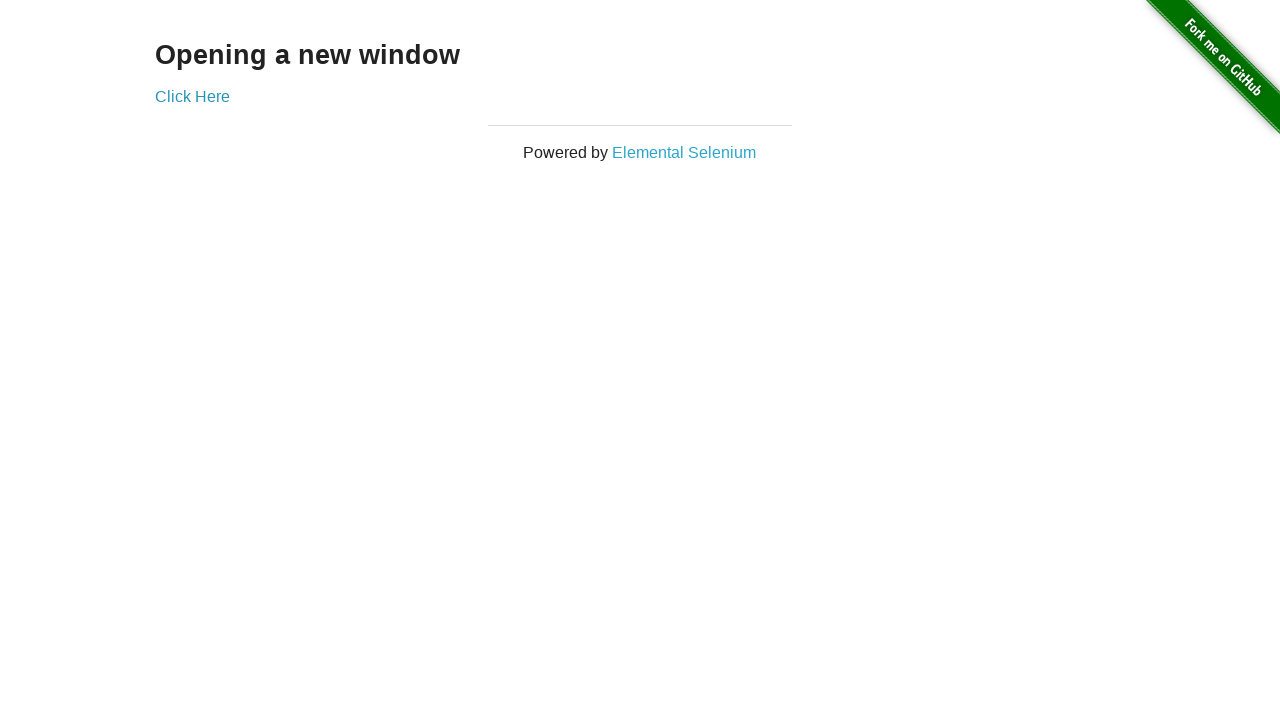